Tests that clicking filter links highlights the currently selected filter

Starting URL: https://demo.playwright.dev/todomvc

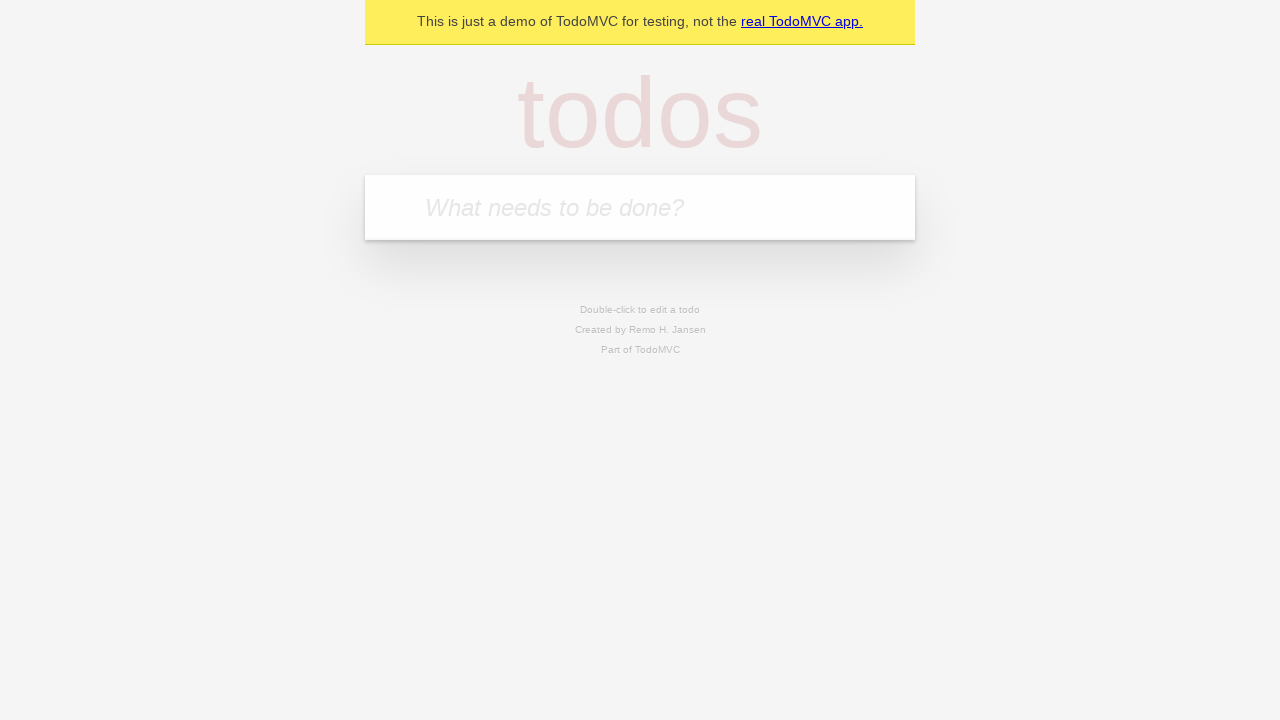

Filled todo input with 'buy some cheese' on internal:attr=[placeholder="What needs to be done?"i]
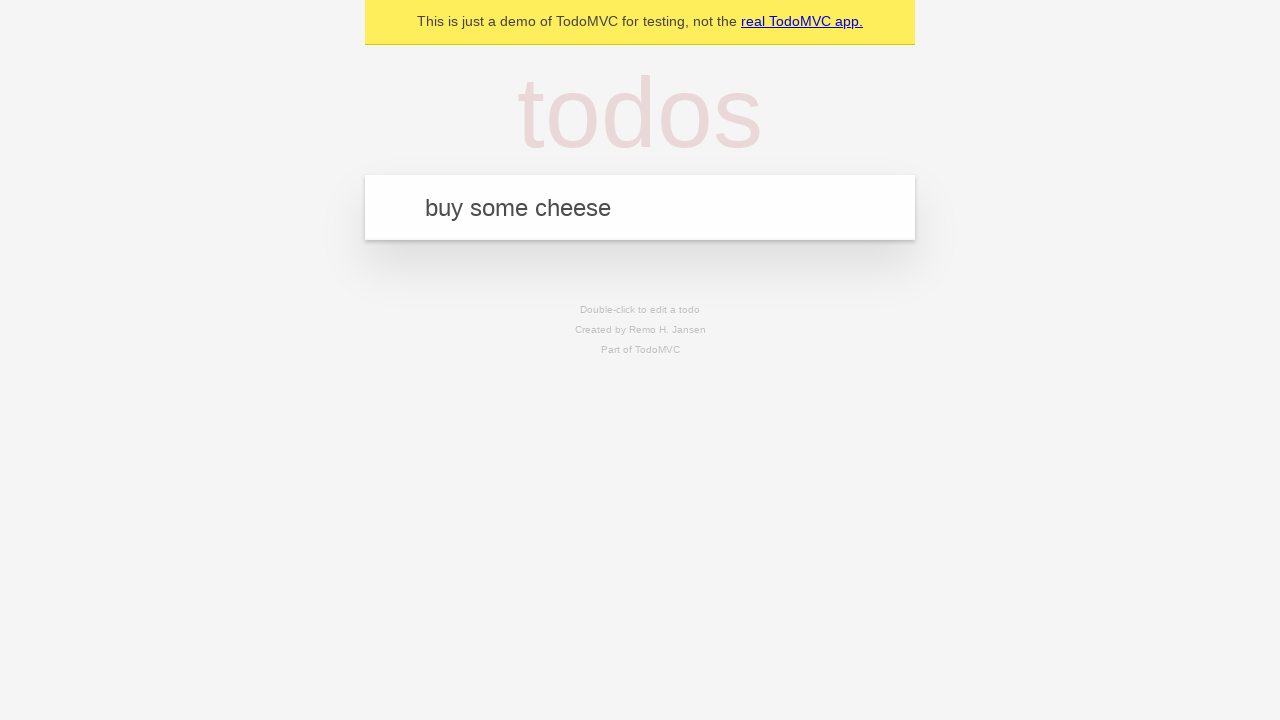

Pressed Enter to create todo 'buy some cheese' on internal:attr=[placeholder="What needs to be done?"i]
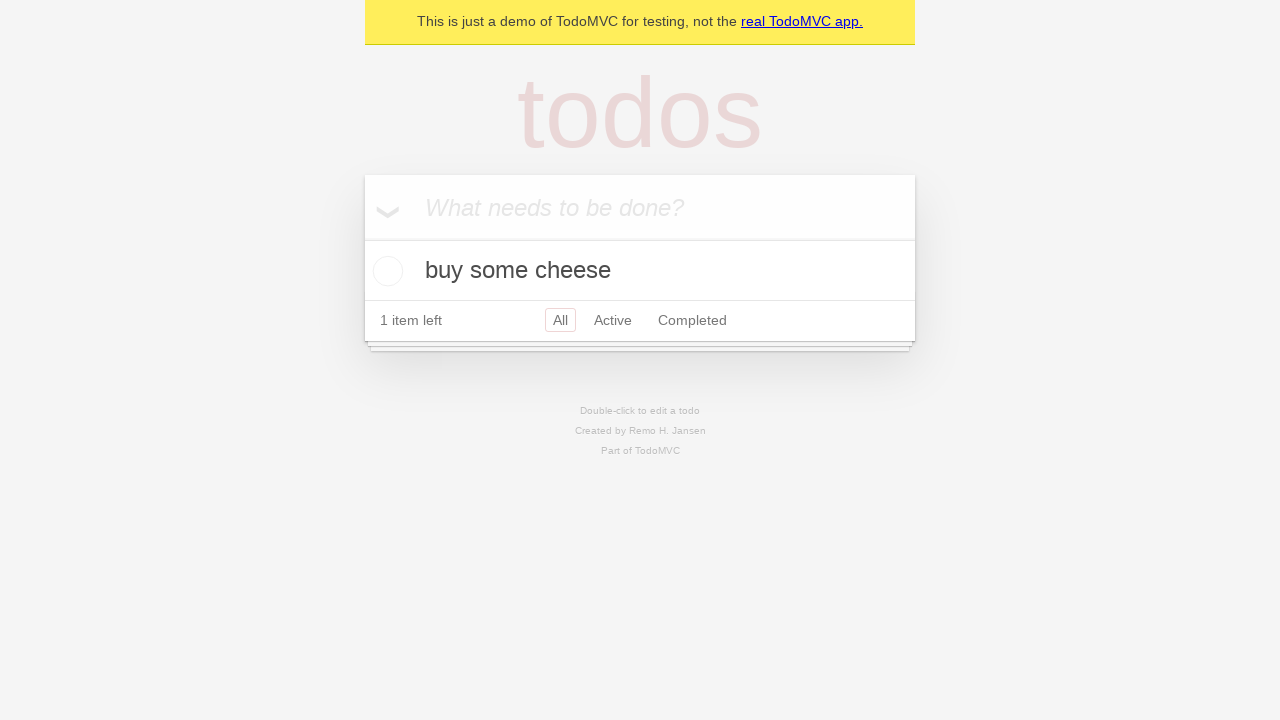

Filled todo input with 'feed the cat' on internal:attr=[placeholder="What needs to be done?"i]
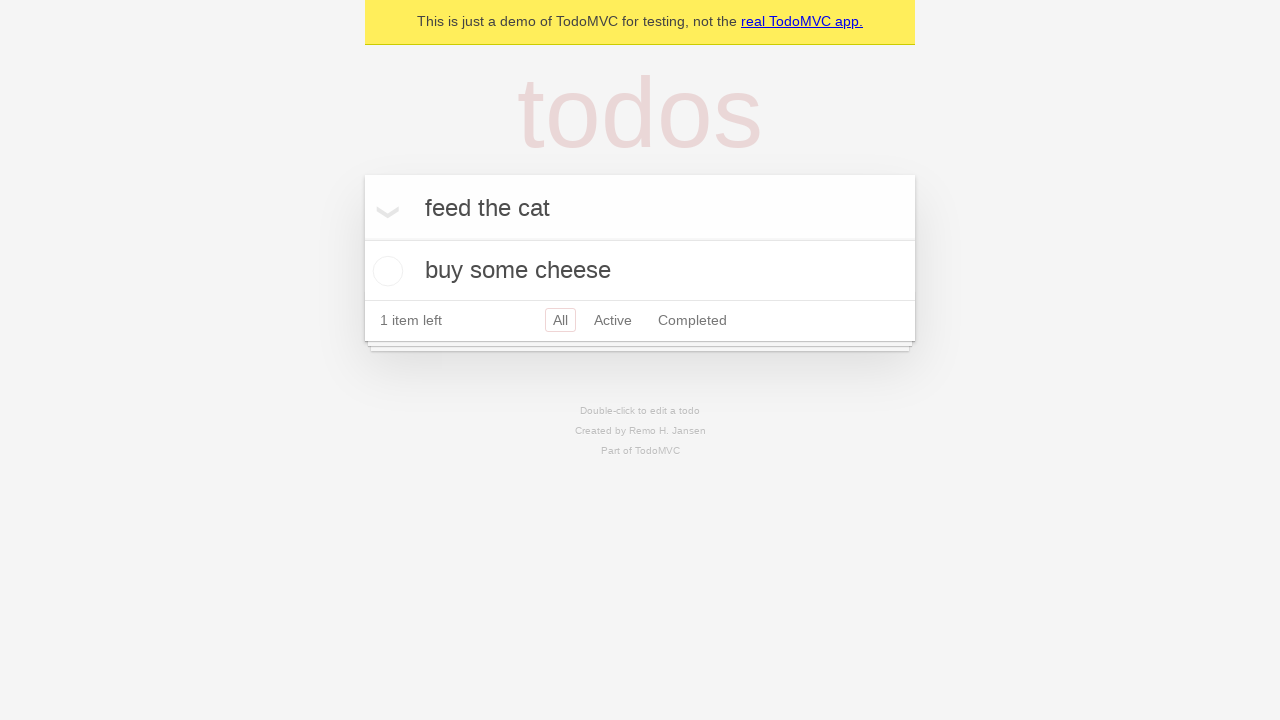

Pressed Enter to create todo 'feed the cat' on internal:attr=[placeholder="What needs to be done?"i]
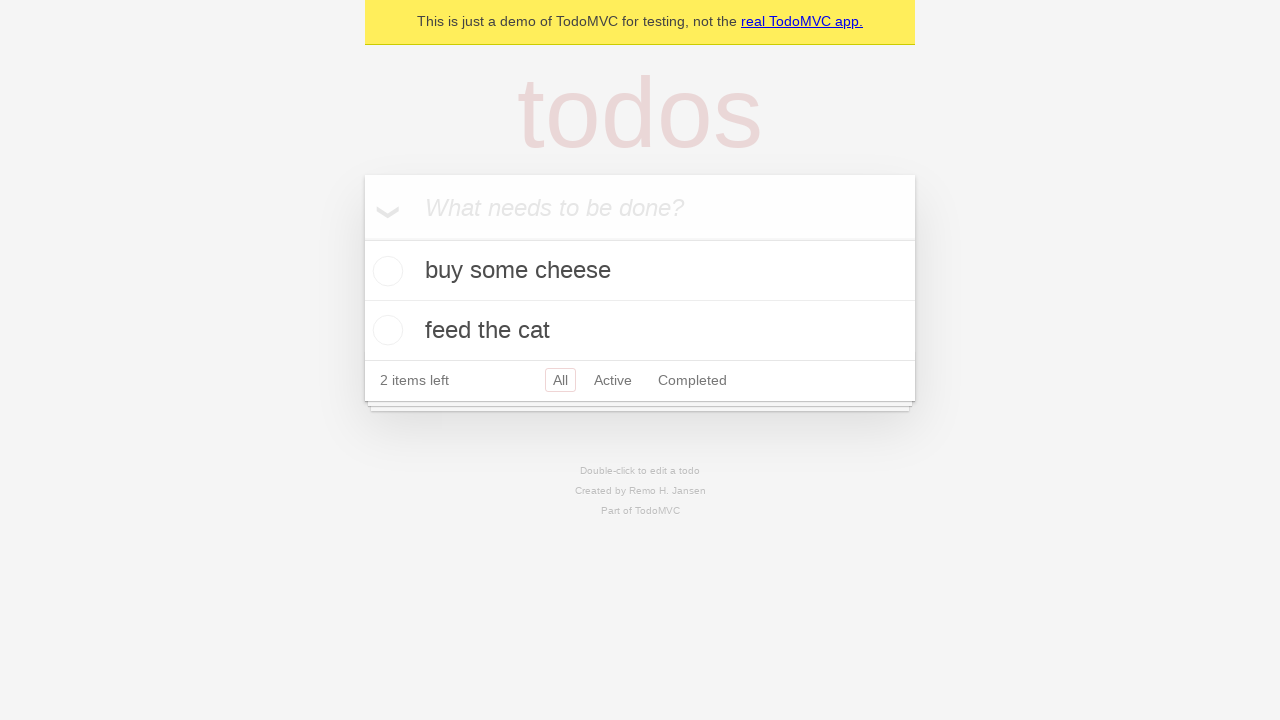

Filled todo input with 'book a doctors appointment' on internal:attr=[placeholder="What needs to be done?"i]
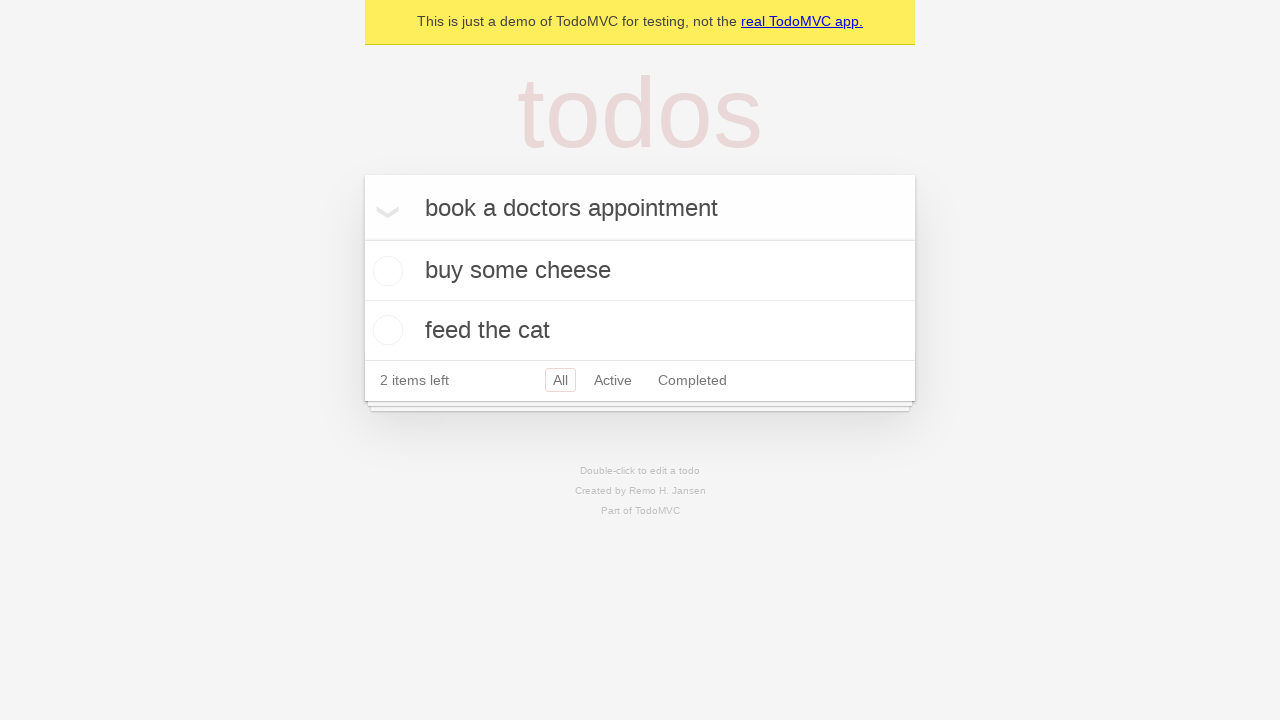

Pressed Enter to create todo 'book a doctors appointment' on internal:attr=[placeholder="What needs to be done?"i]
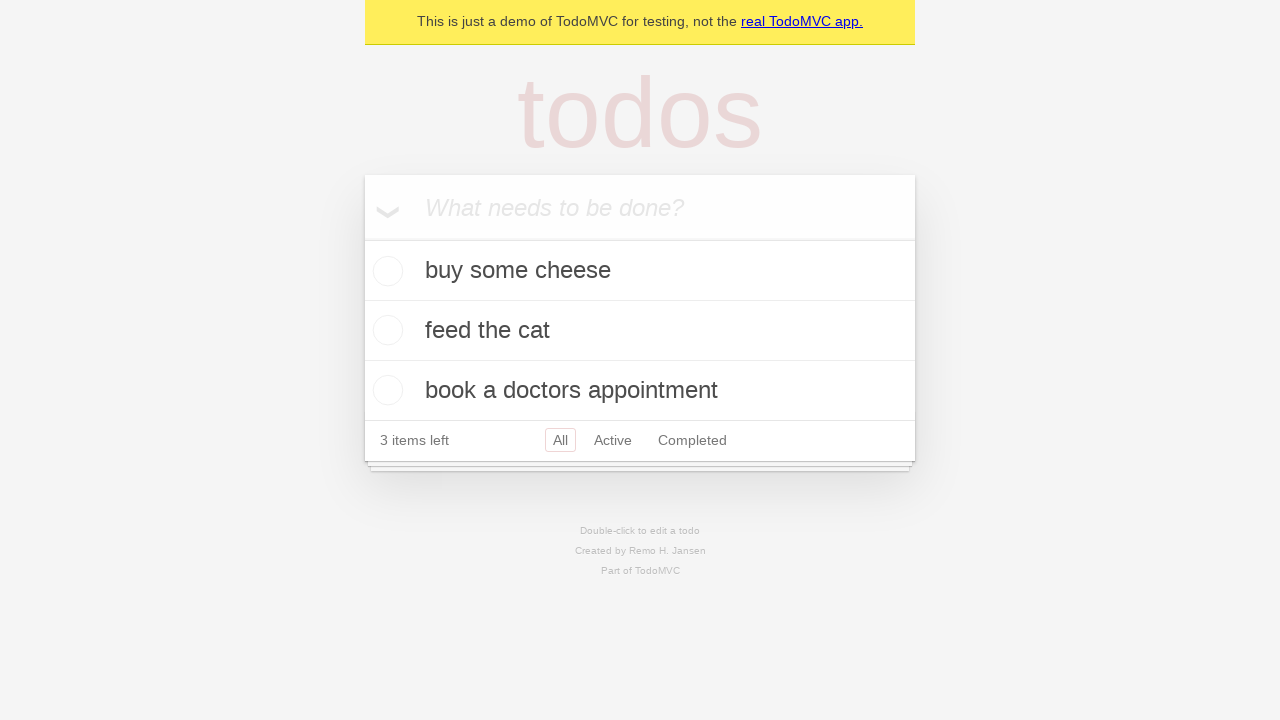

Waited for all 3 todo items to load
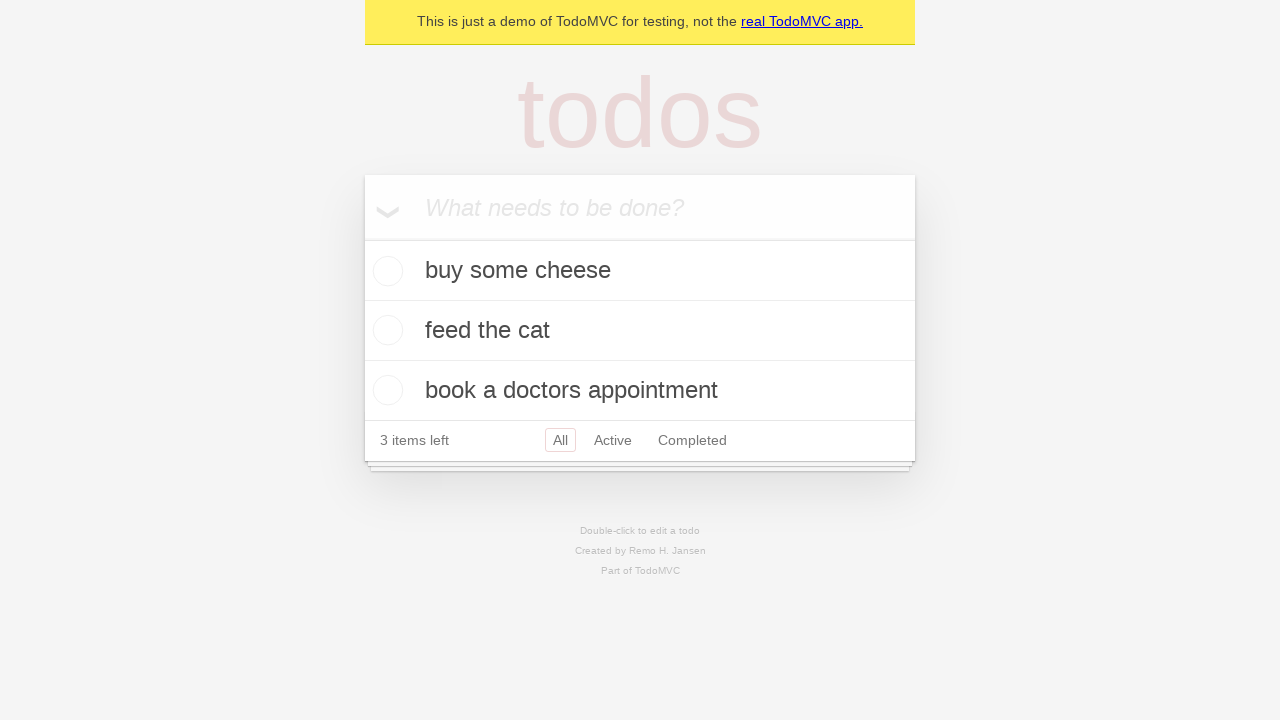

Clicked the 'Active' filter link at (613, 440) on internal:role=link[name="Active"i]
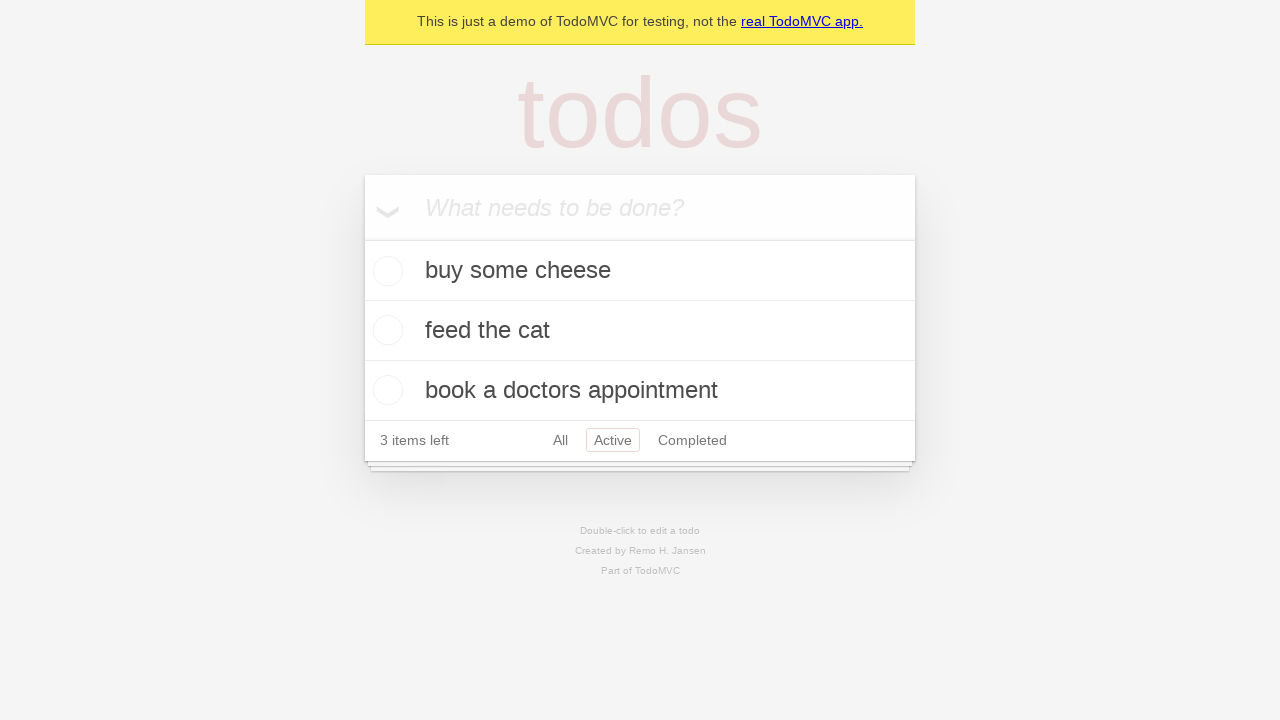

Clicked the 'Completed' filter link to verify highlight changes at (692, 440) on internal:role=link[name="Completed"i]
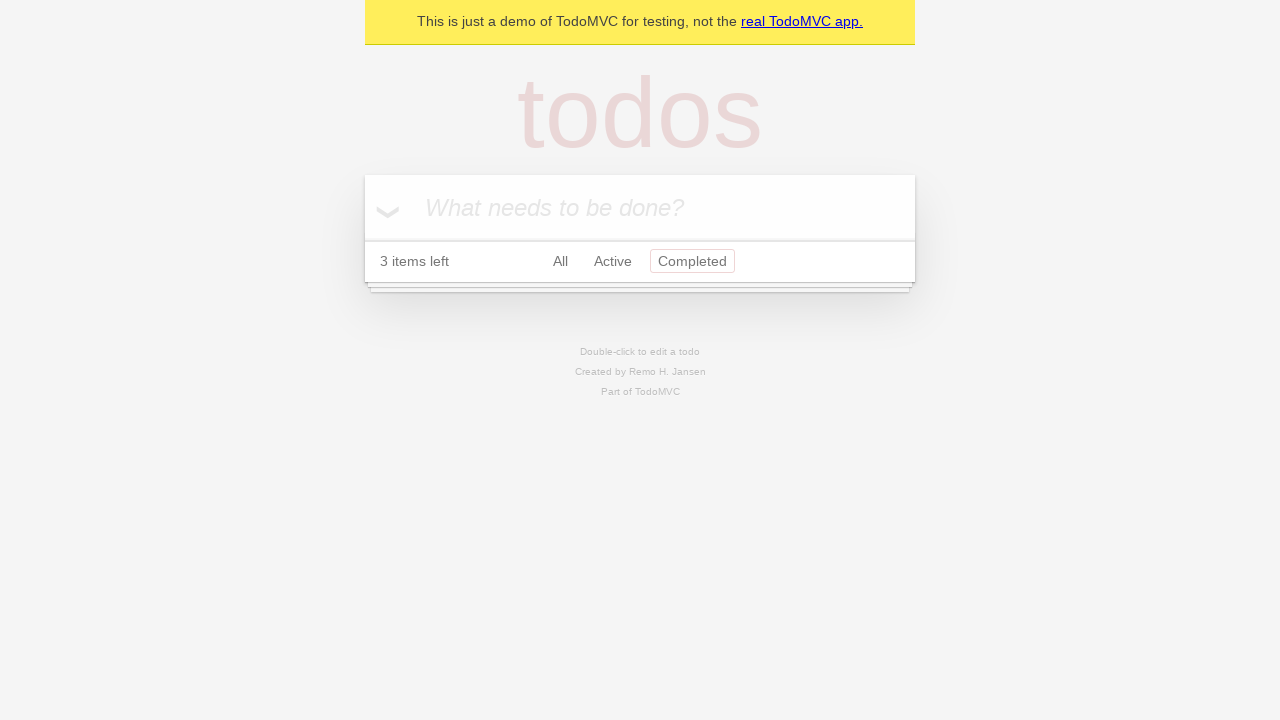

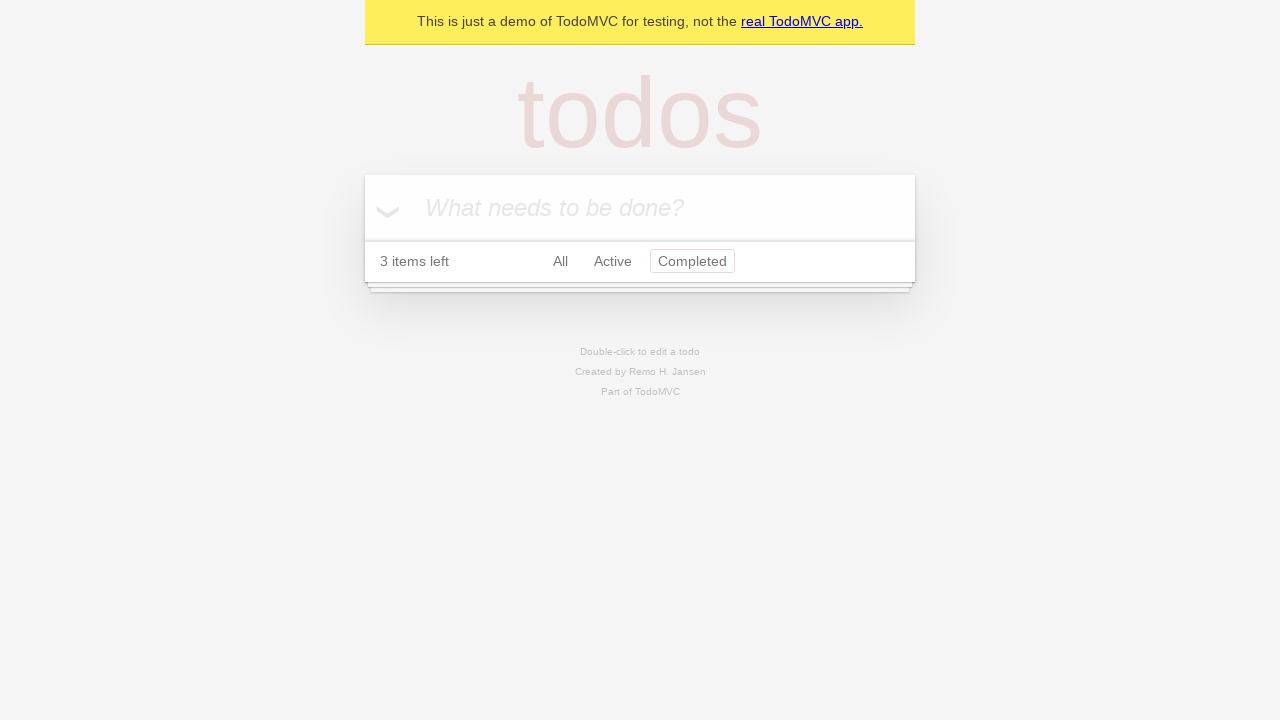